Tests addition operation with two negative numbers

Starting URL: https://testsheepnz.github.io/BasicCalculator.html

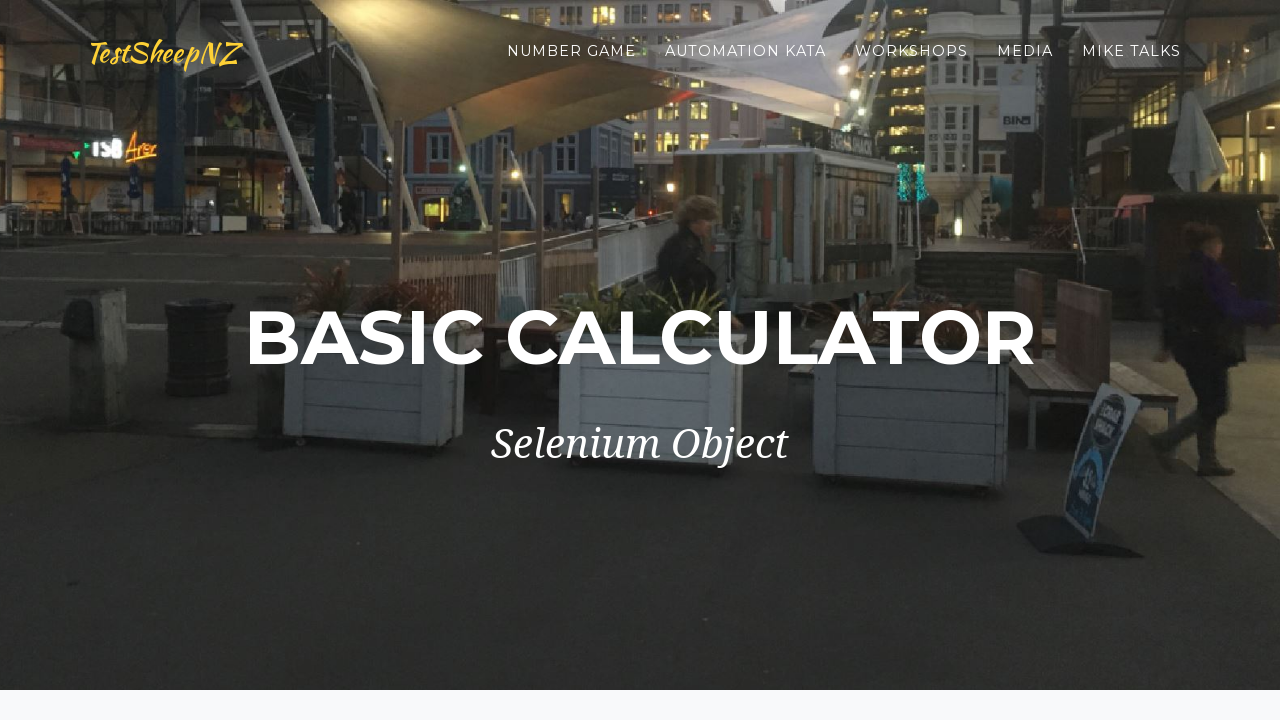

Entered first negative number (-5) in number1Field on #number1Field
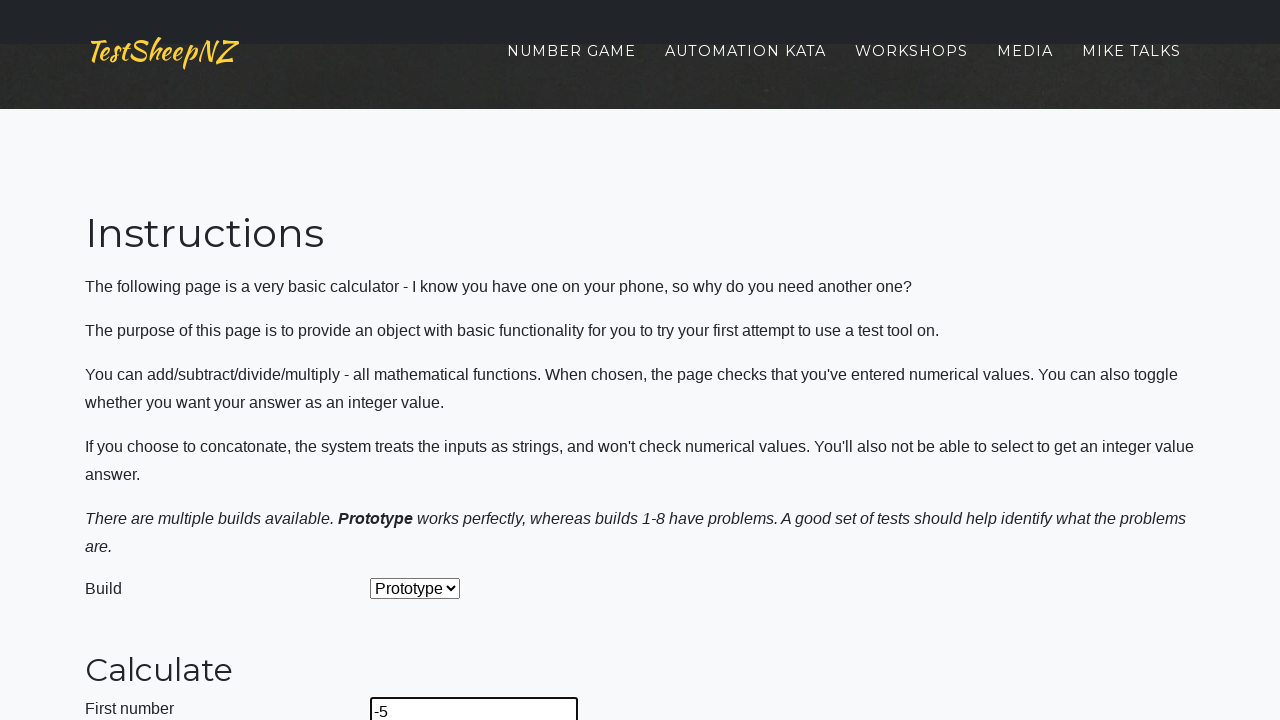

Entered second negative number (-7) in number2Field on #number2Field
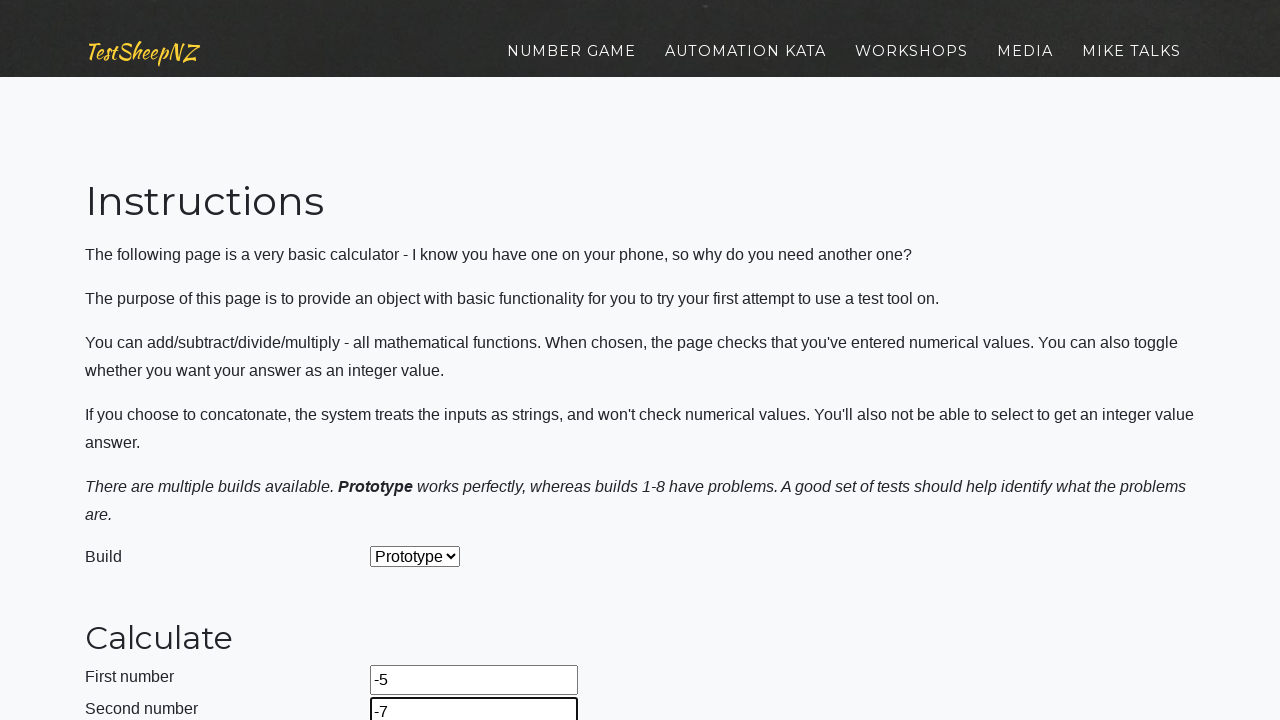

Clicked calculate button to perform addition at (422, 361) on #calculateButton
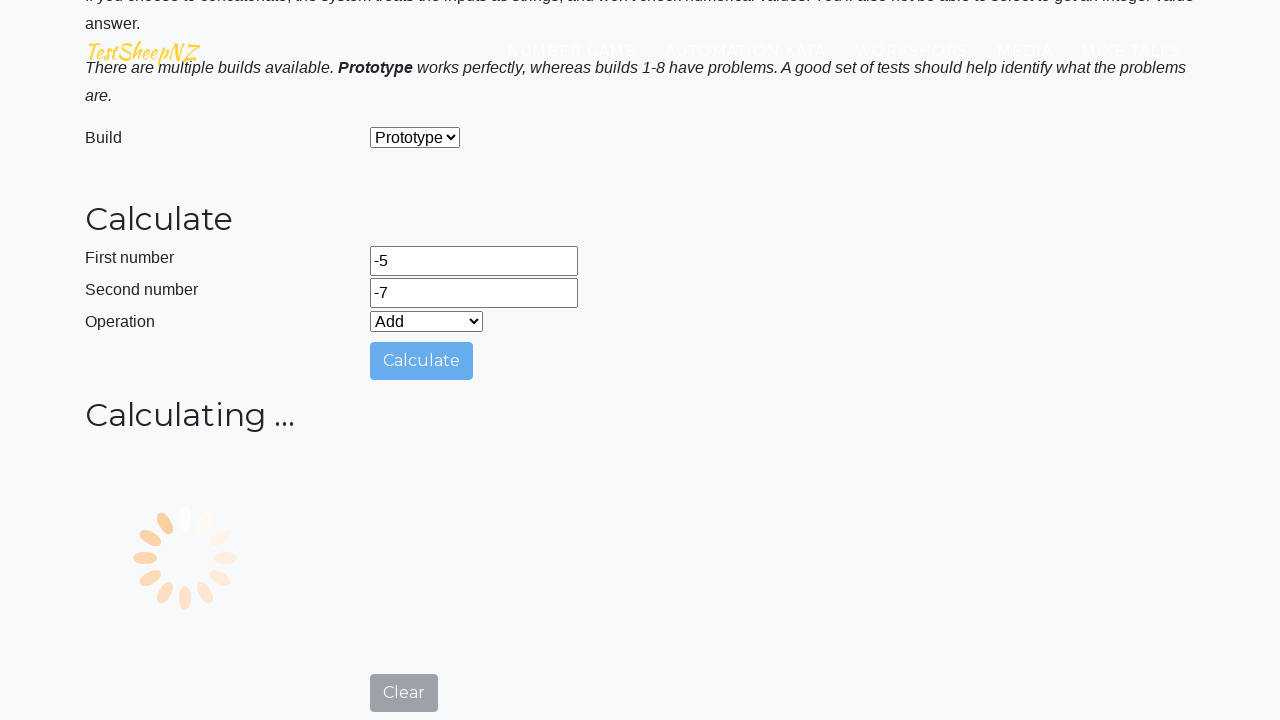

Result field loaded with answer for -5 + -7
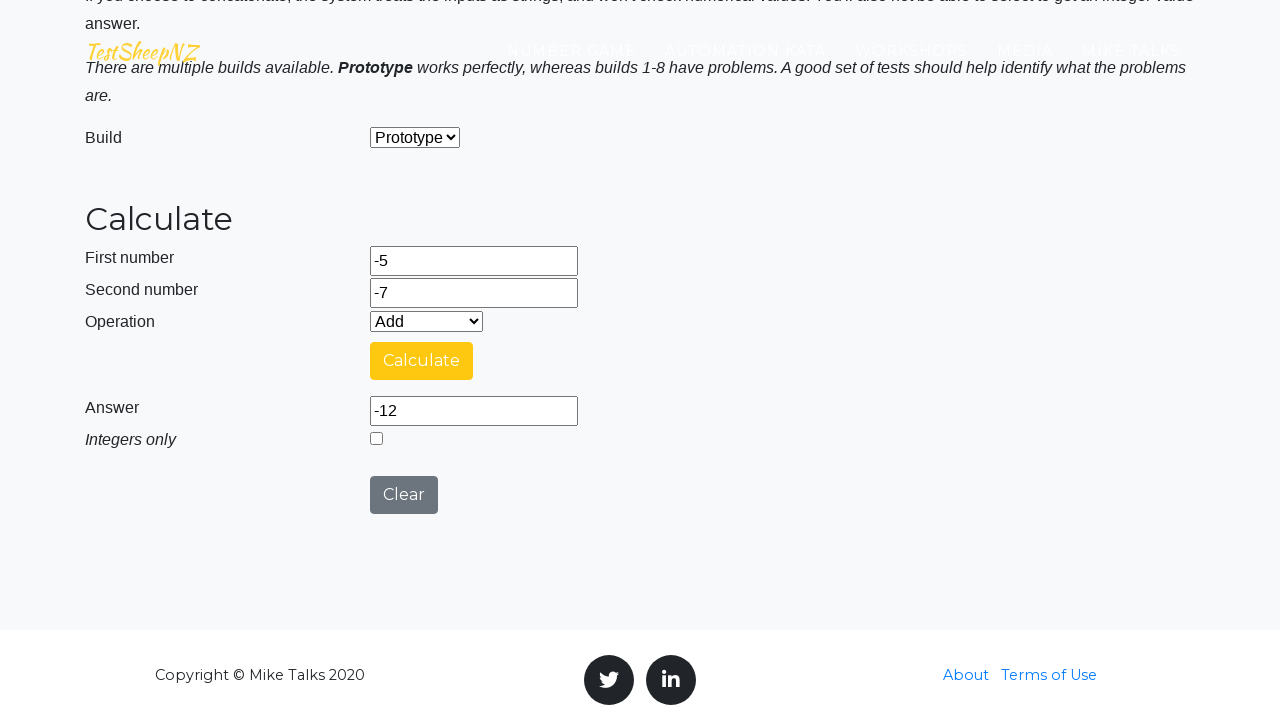

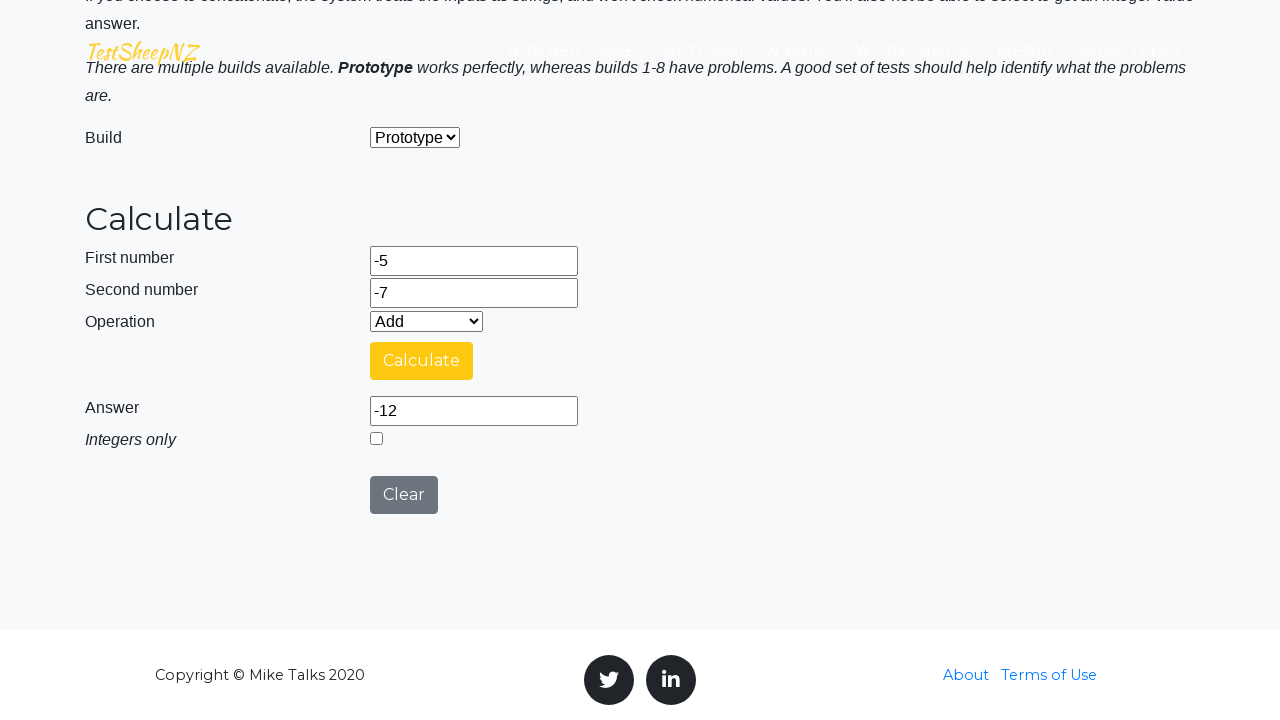